Navigates to a practice page and maximizes the browser window

Starting URL: https://letskodeit.teachable.com/pages/practice

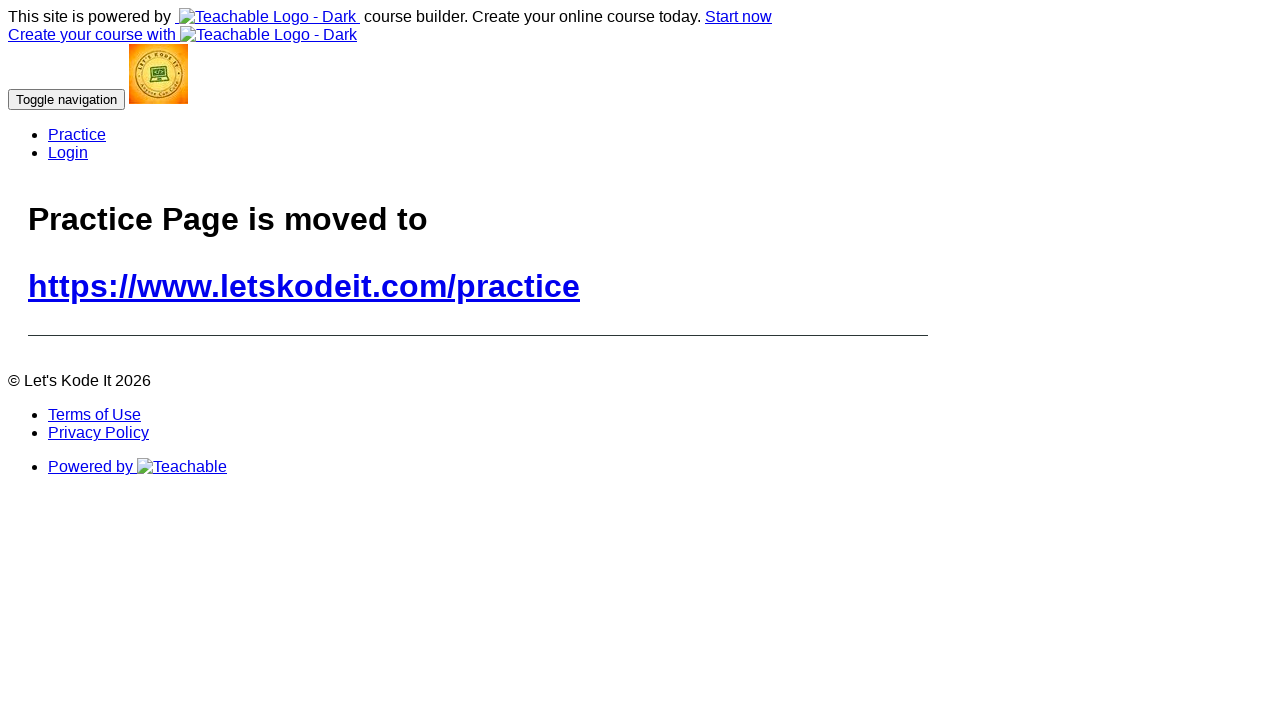

Navigated to practice page at https://letskodeit.teachable.com/pages/practice
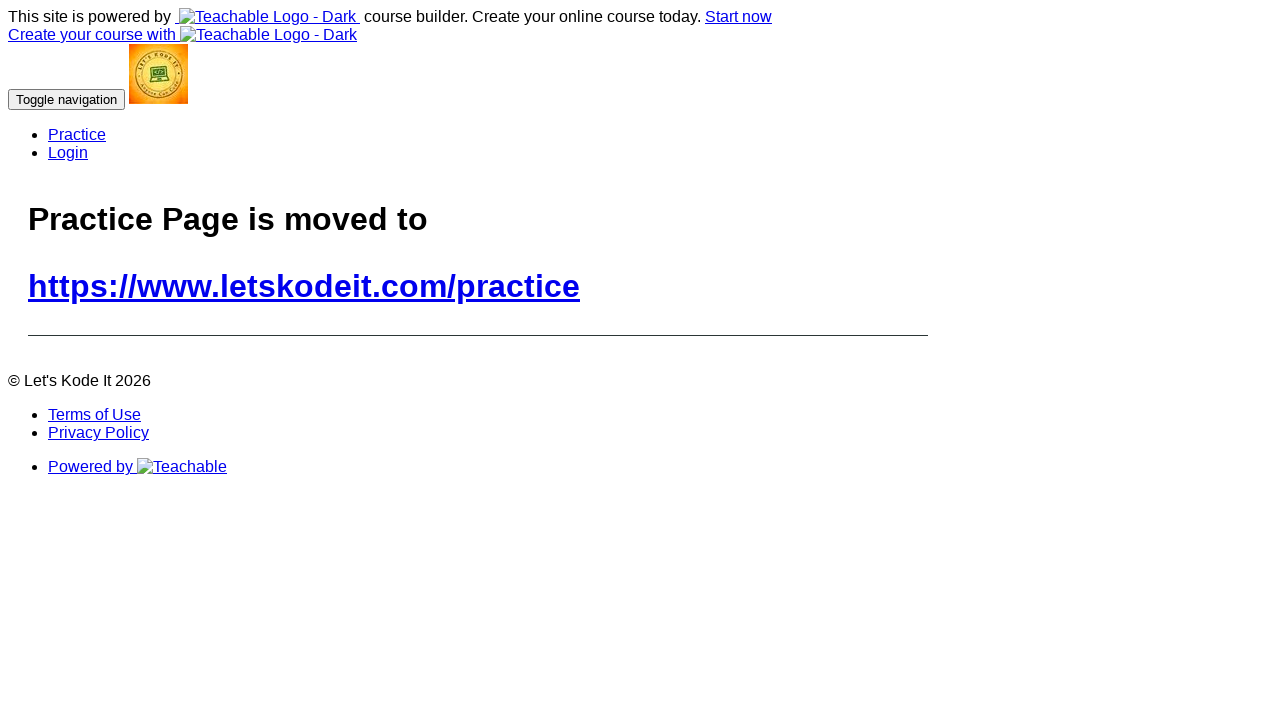

Maximized browser window to 1920x1080
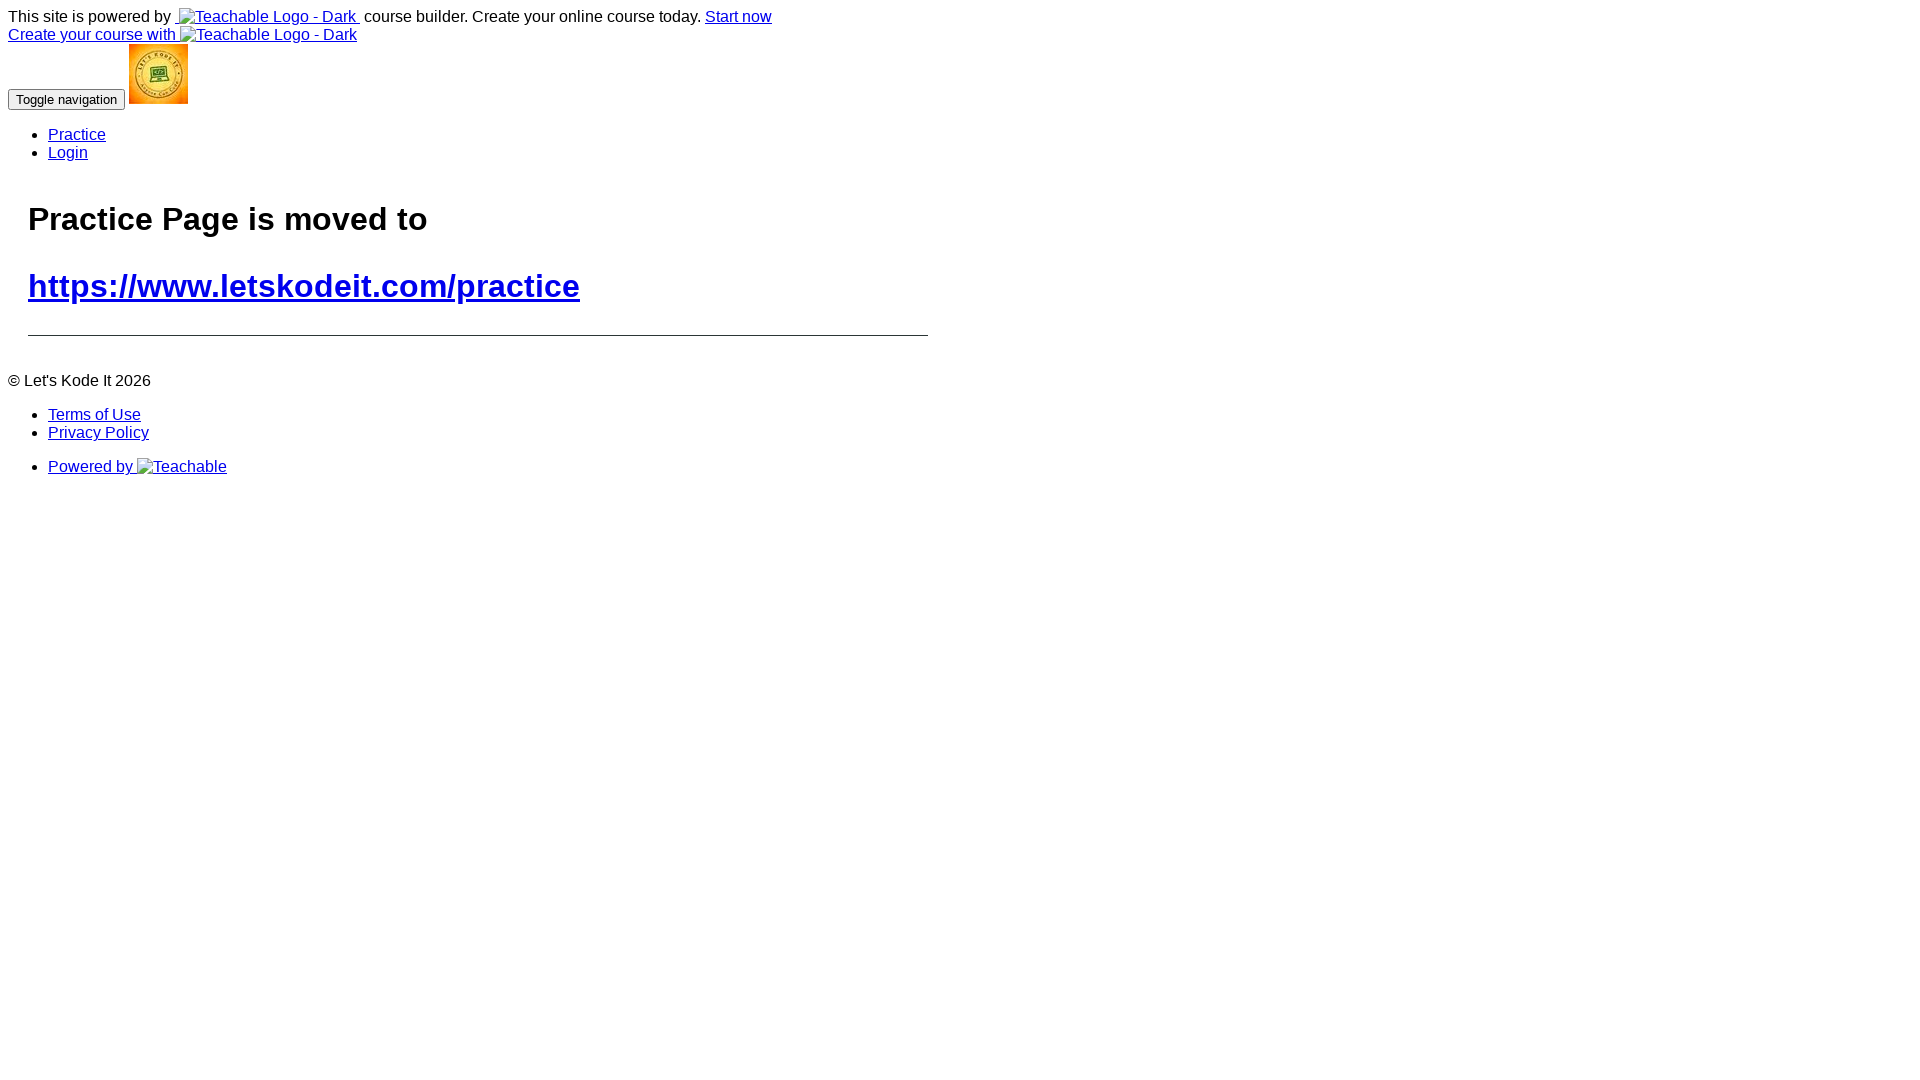

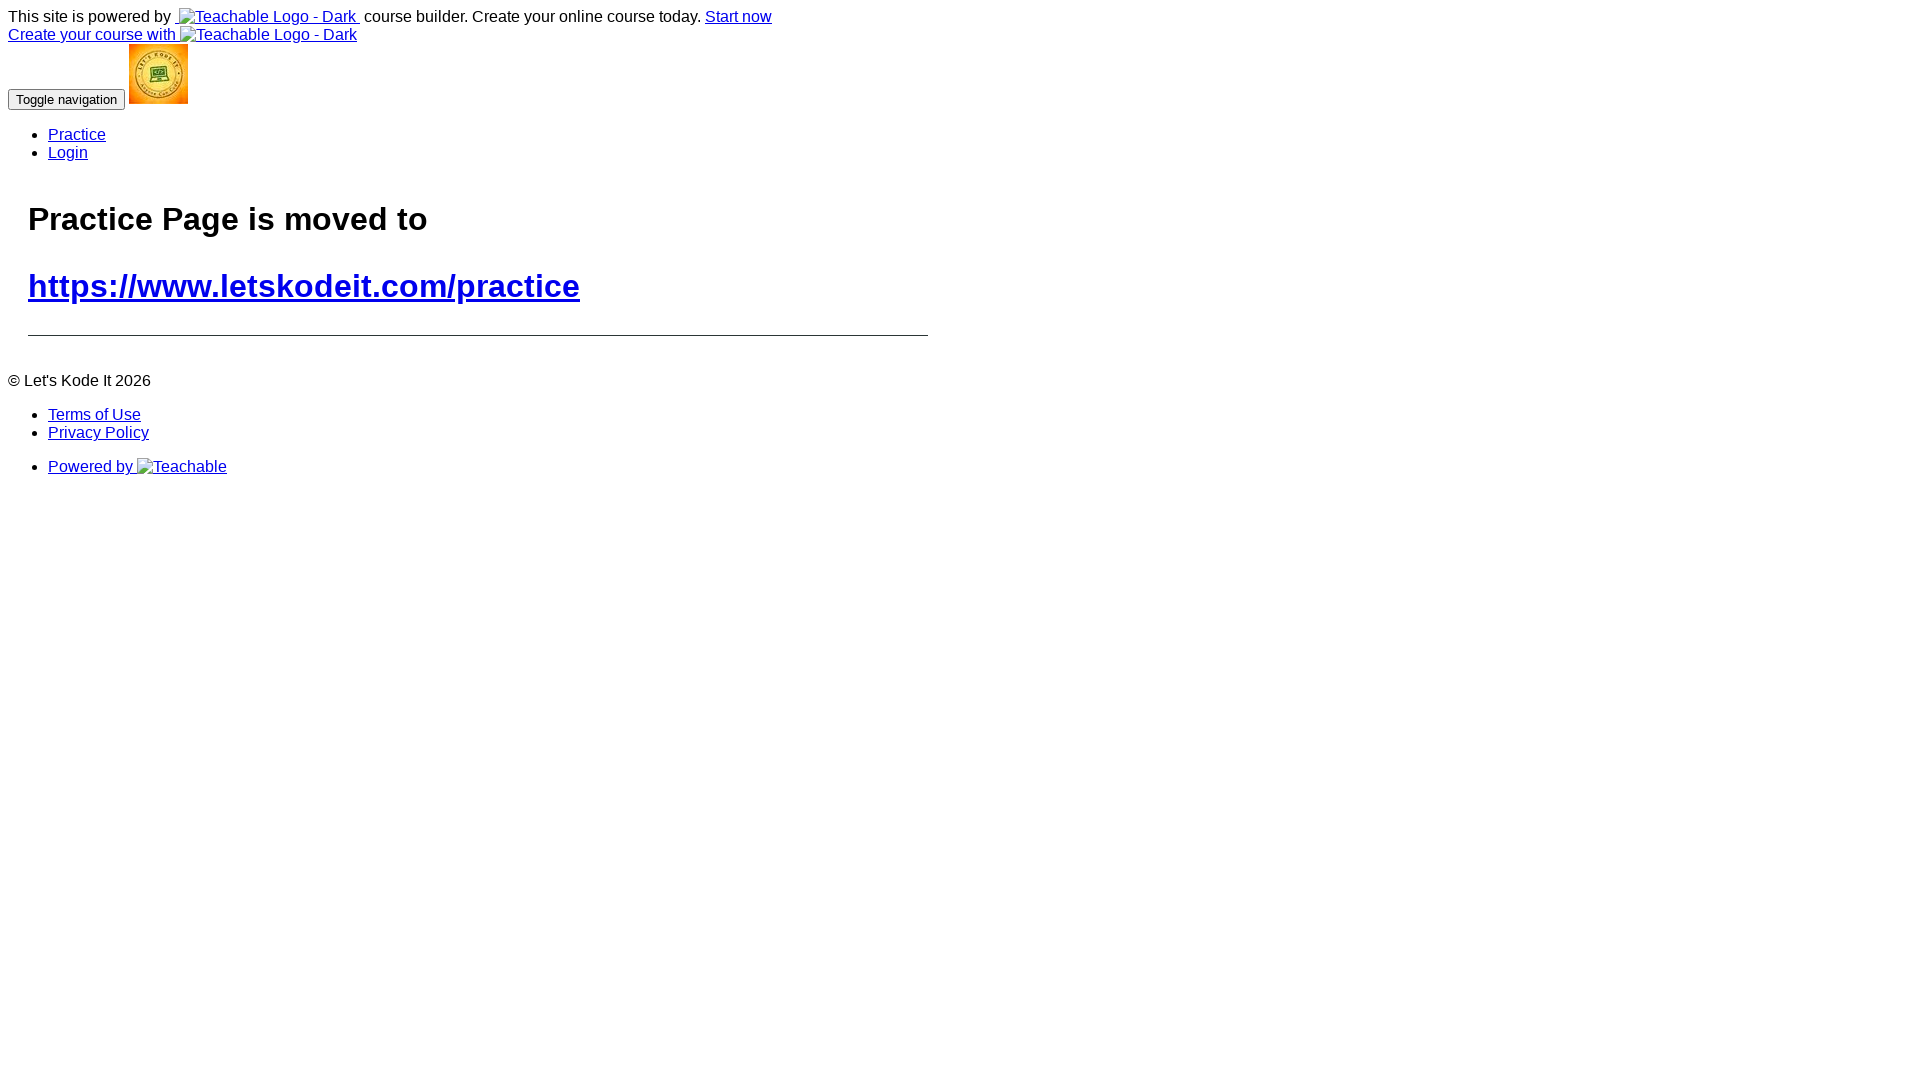